Tests autocomplete functionality by typing a partial country name and using arrow keys to navigate through suggestions

Starting URL: https://www.rahulshettyacademy.com/AutomationPractice/

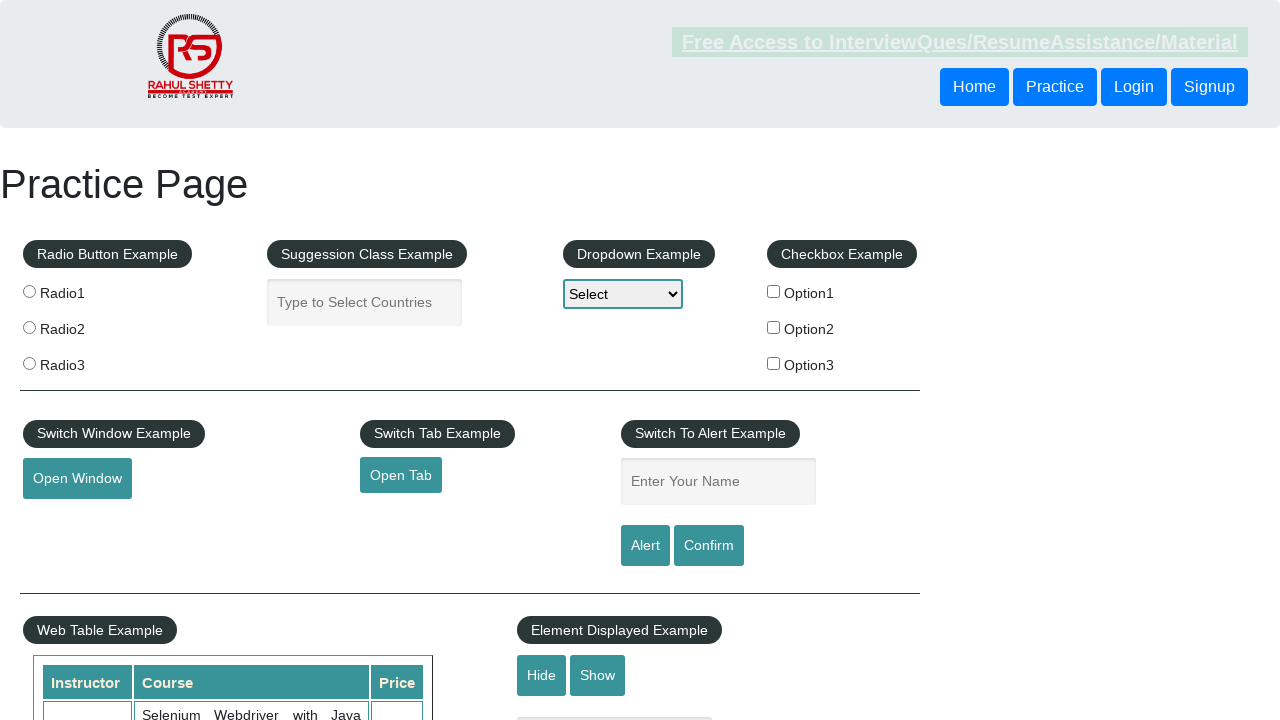

Typed 'ind' in autocomplete field to trigger suggestions on input#autocomplete
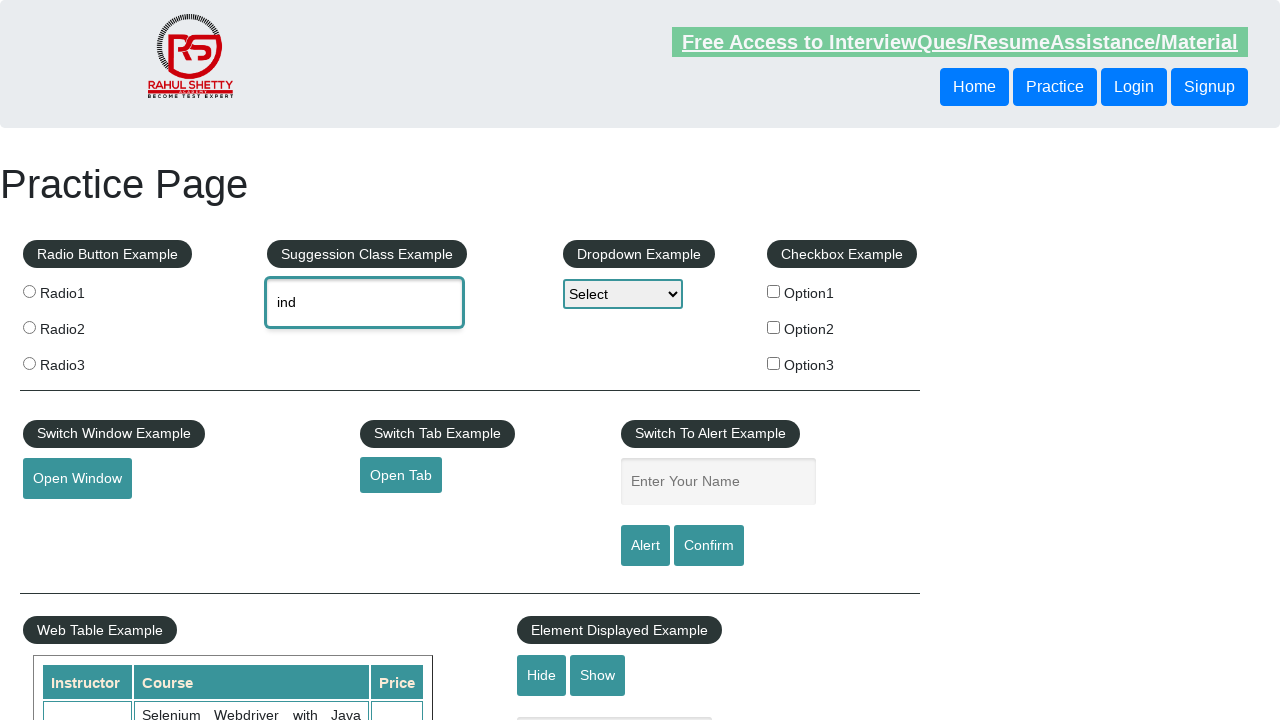

Pressed ArrowDown key to navigate to first suggestion
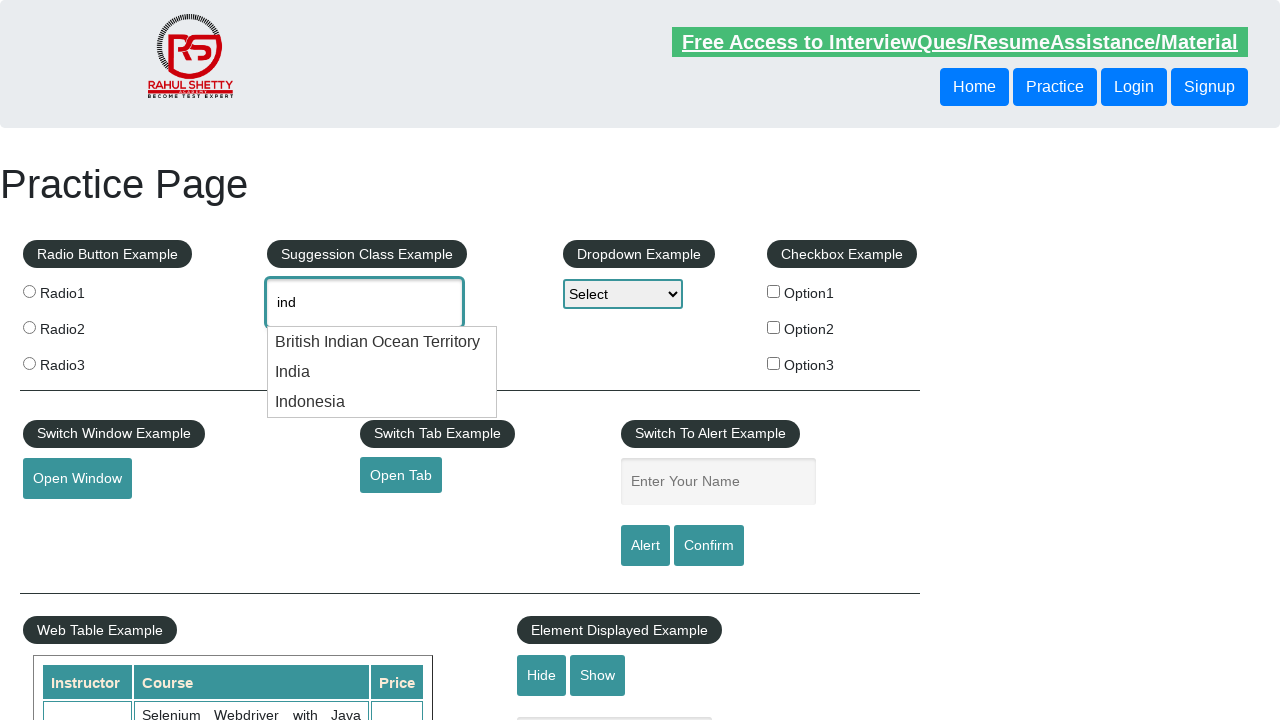

Pressed ArrowDown key again to navigate to second suggestion
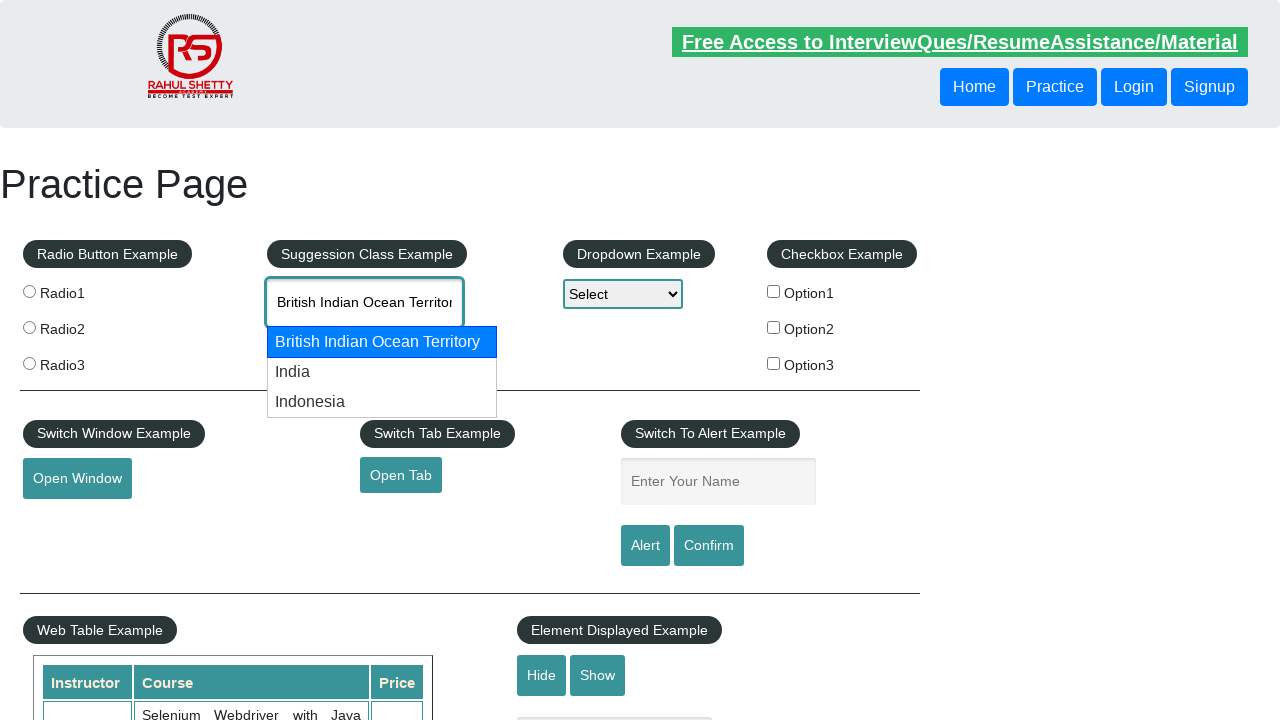

Retrieved autocomplete field value: None
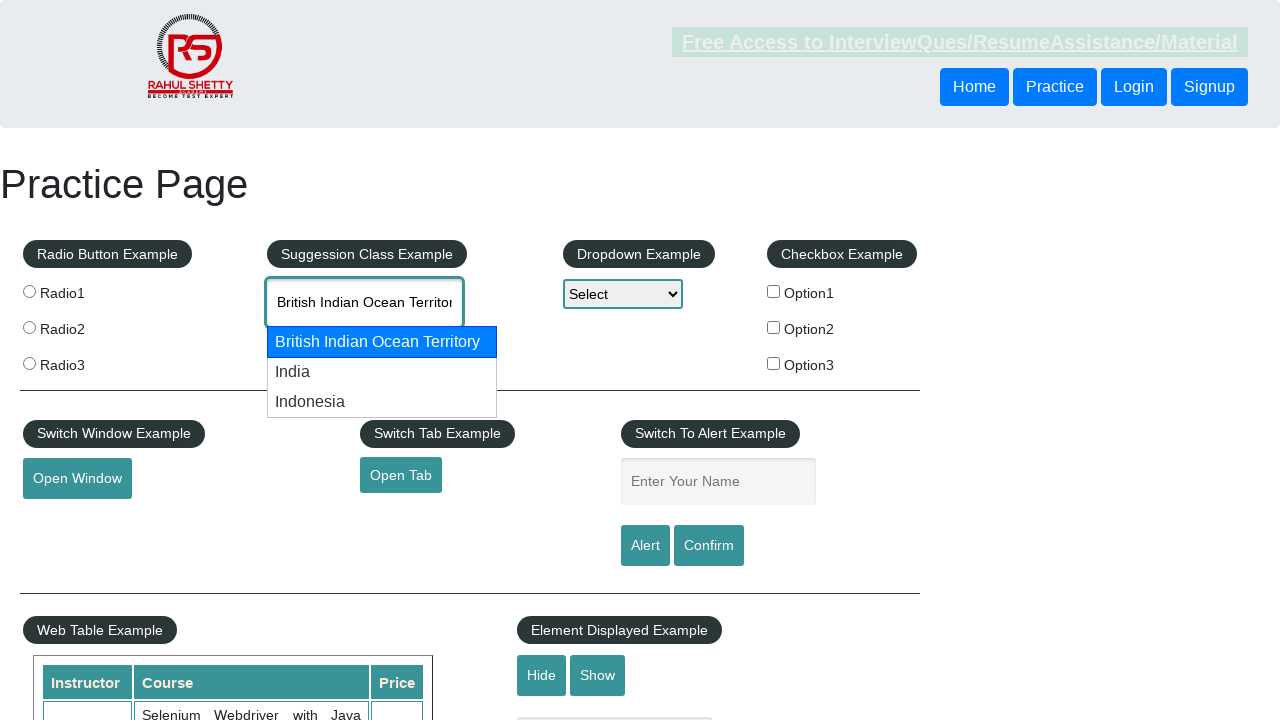

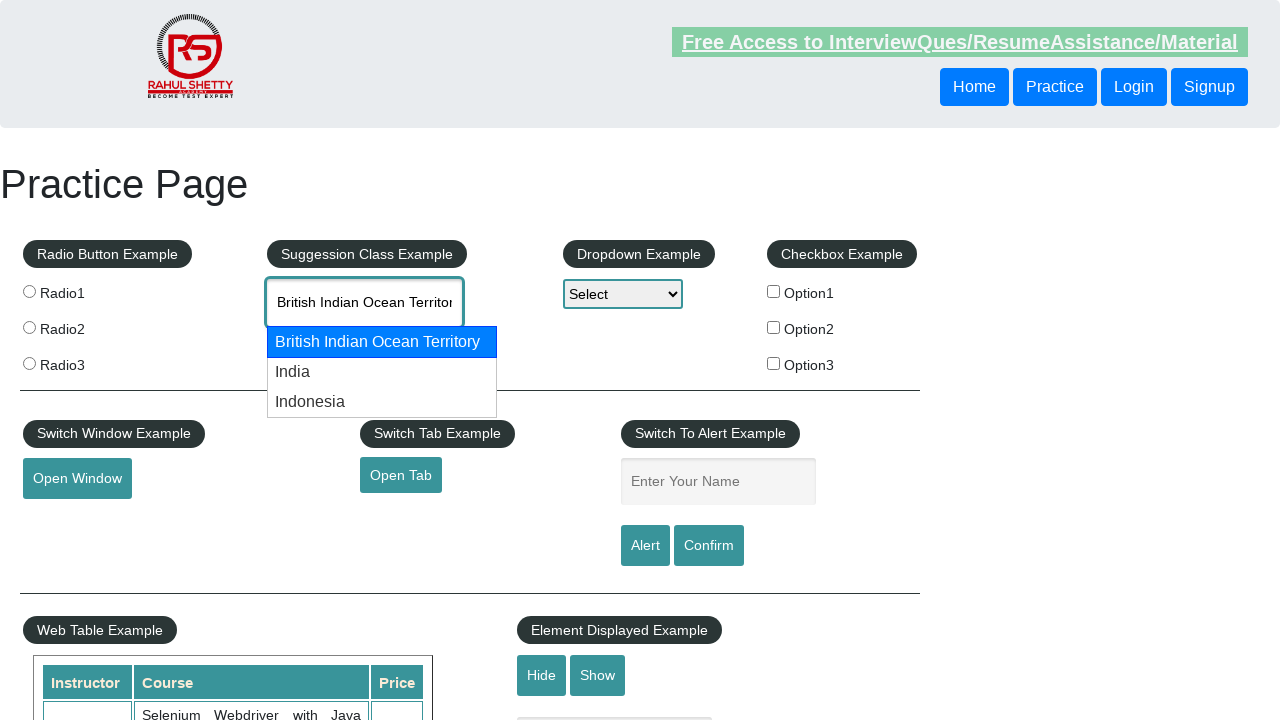